Tests a signup form by filling in name and email fields on a public signup page

Starting URL: https://freelance-learn-automation.vercel.app/signup

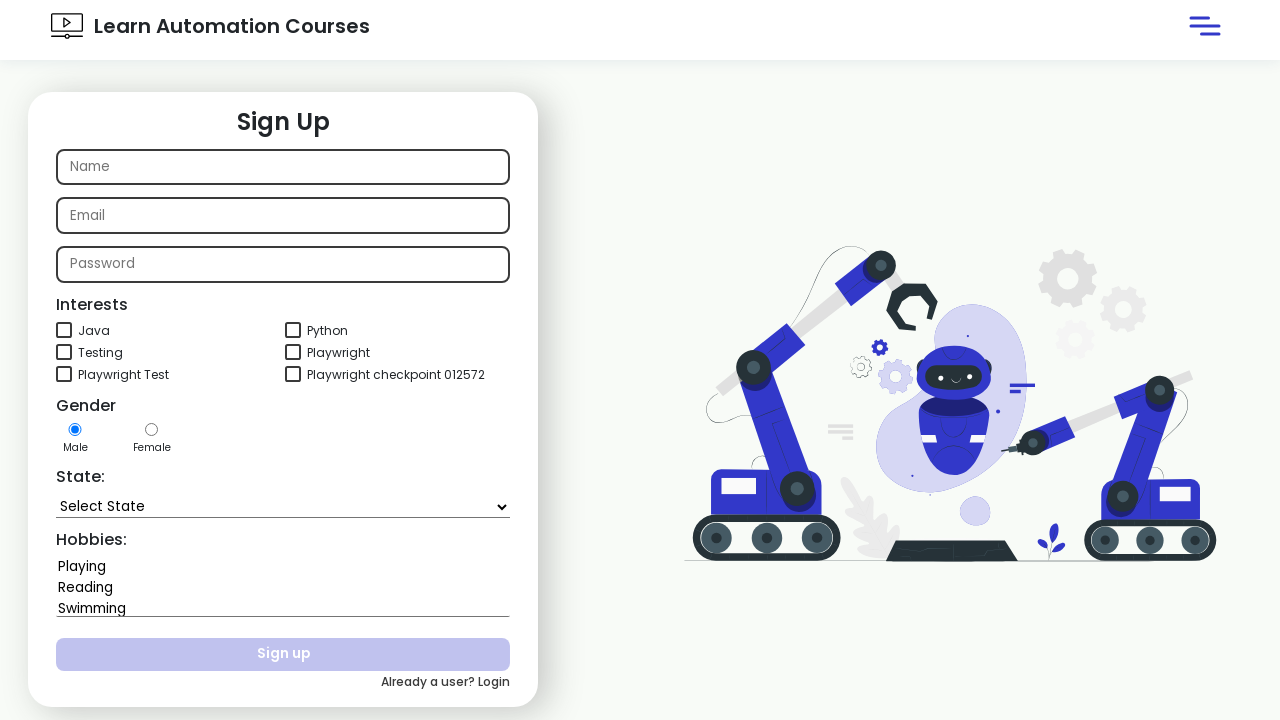

Filled name field with 'JohnDoe2024' on xpath=//input[@id='name']
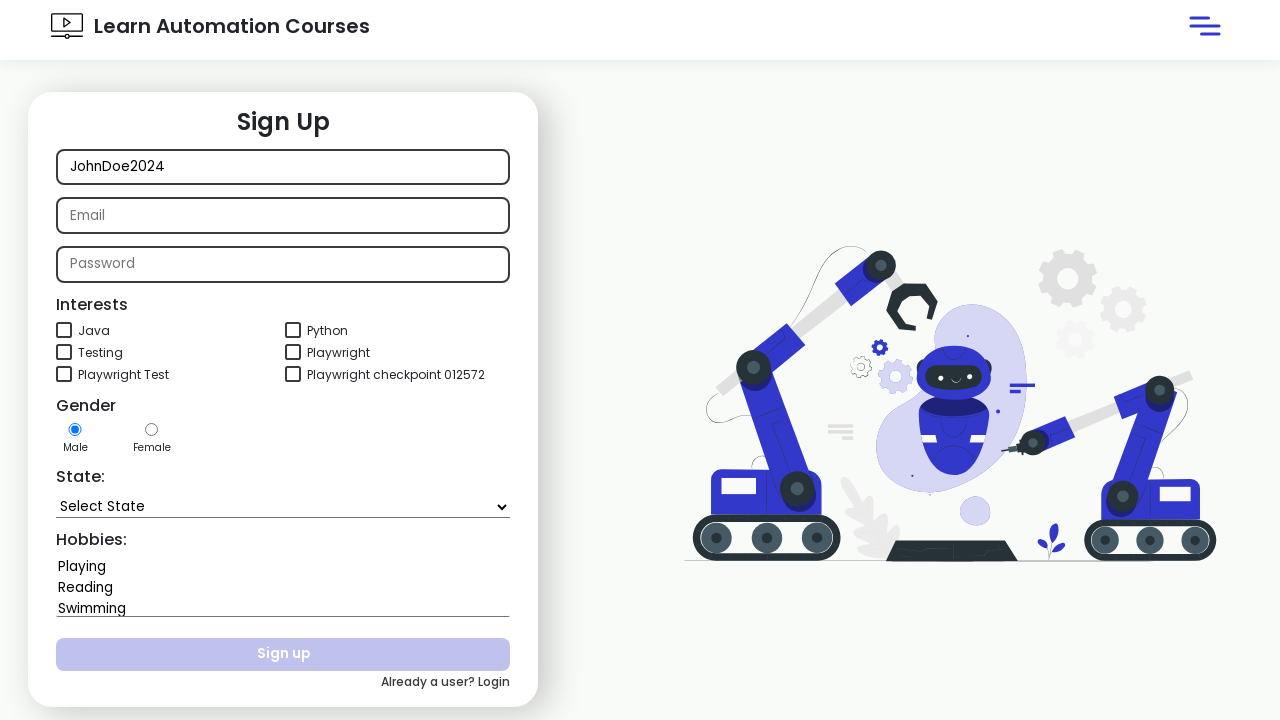

Cleared email field on #email
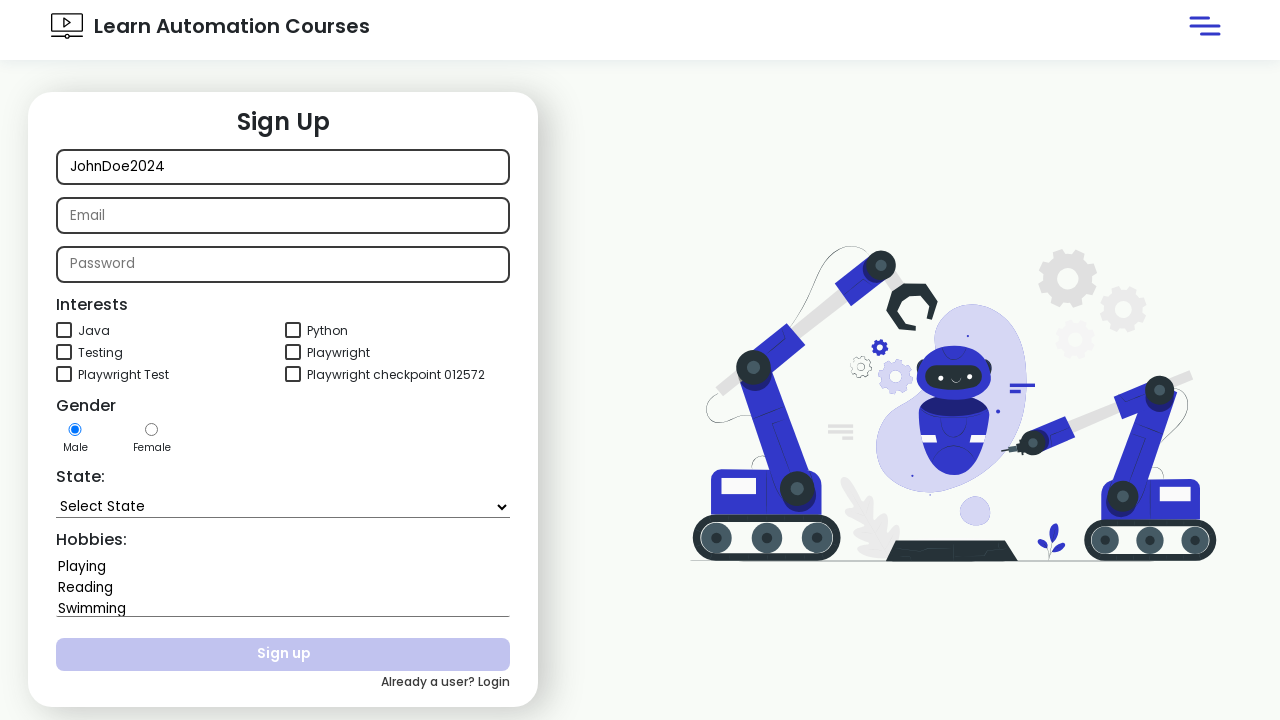

Filled email field with 'johndoe2024@testmail.com' on #email
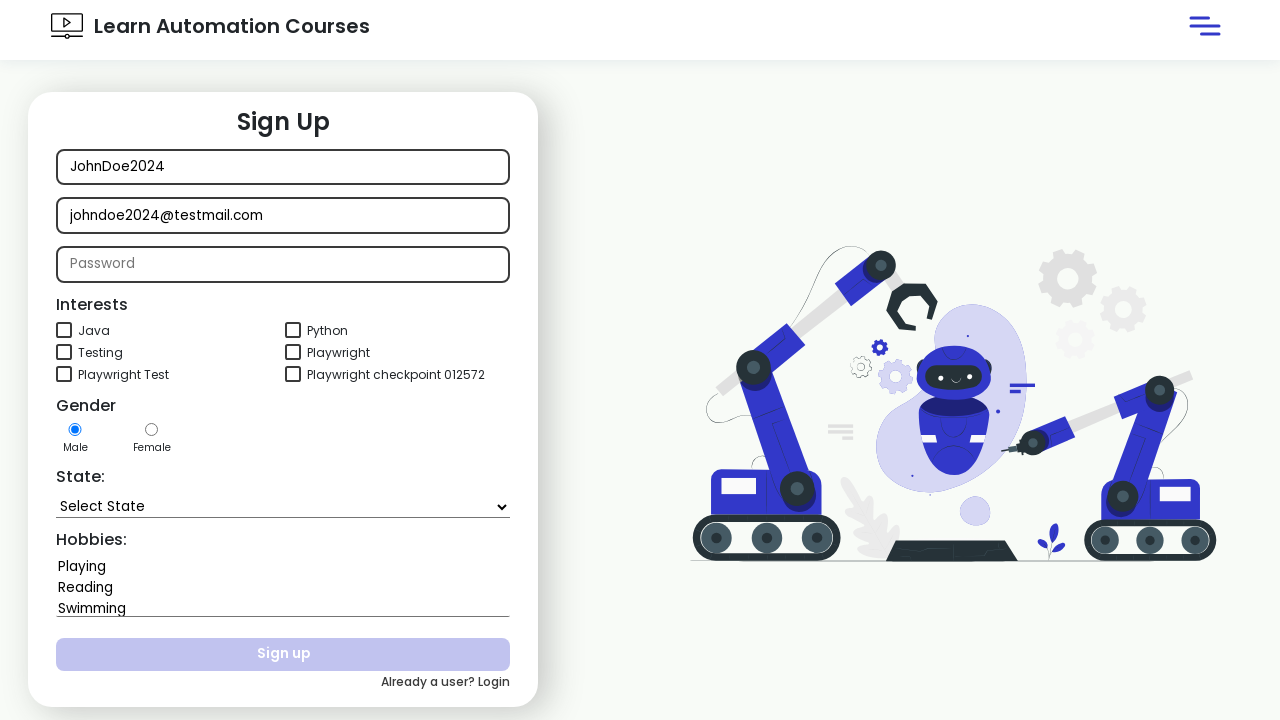

Waited 3 seconds for form to process
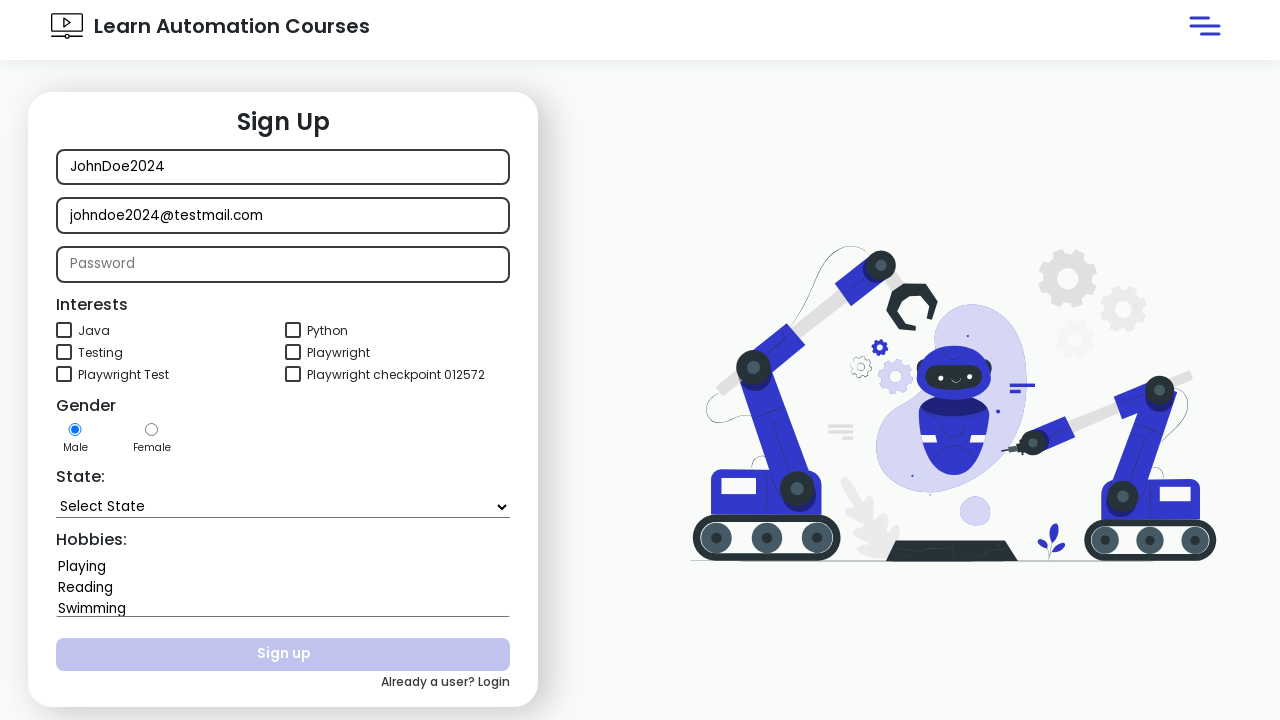

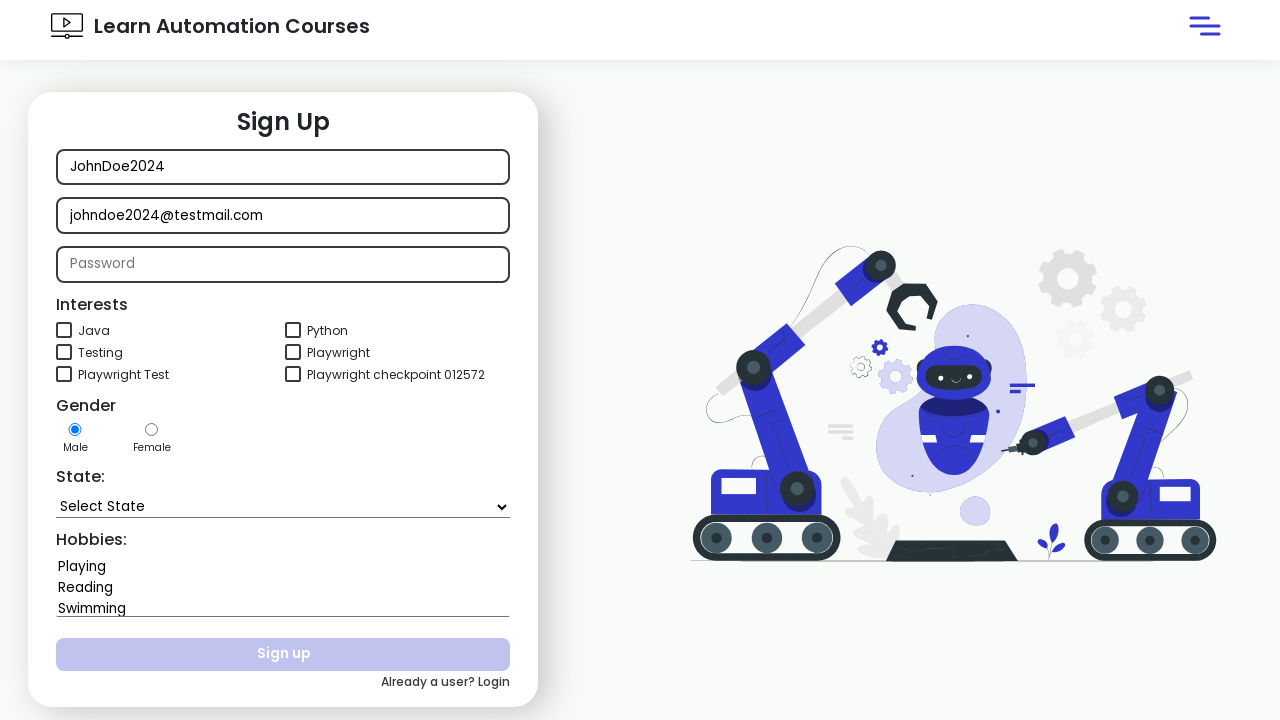